Tests registration form validation by submitting an empty form and verifying error messages appear

Starting URL: https://www2.ifrn.edu.br/sirab/testes-selenium/public/register

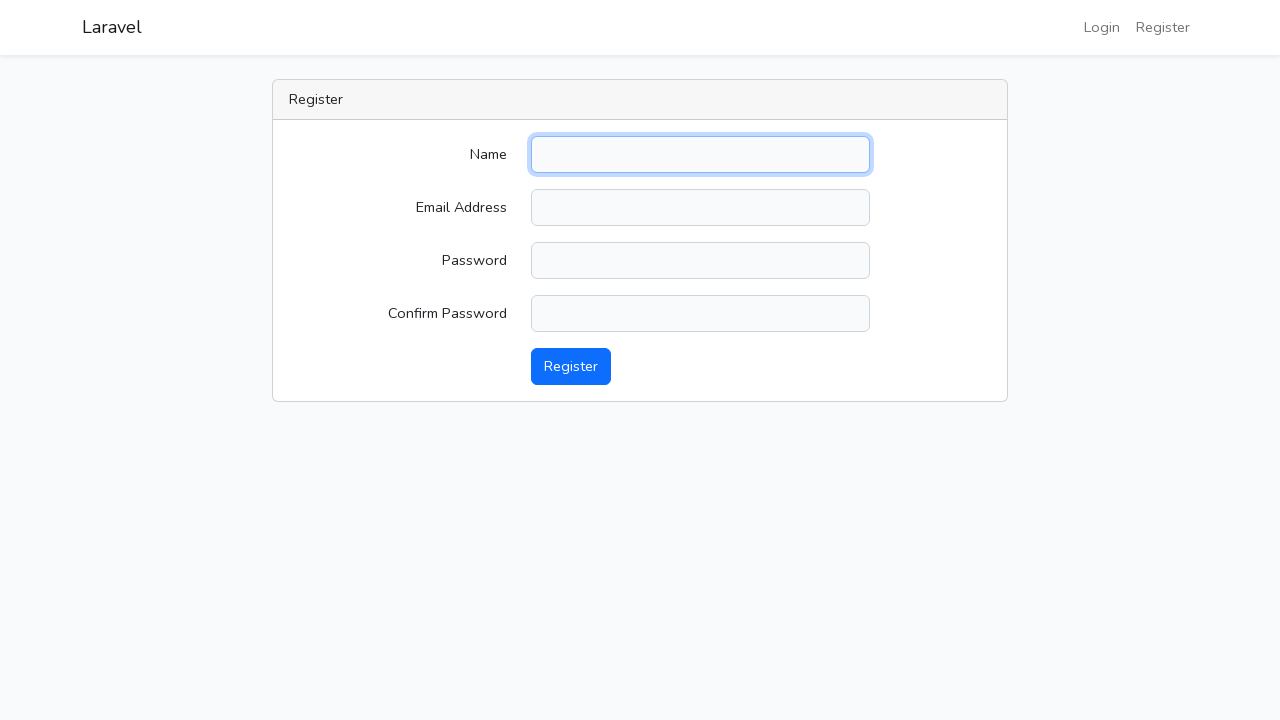

Navigated to registration page
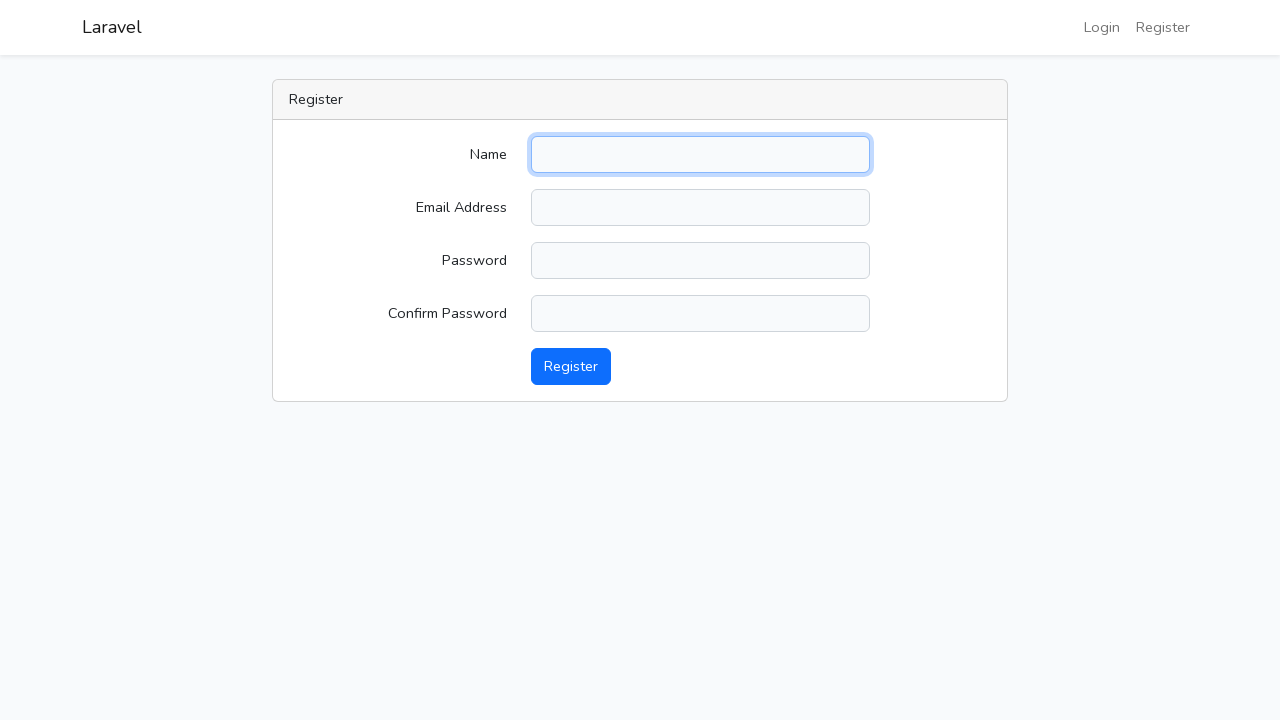

Submitted empty registration form on form
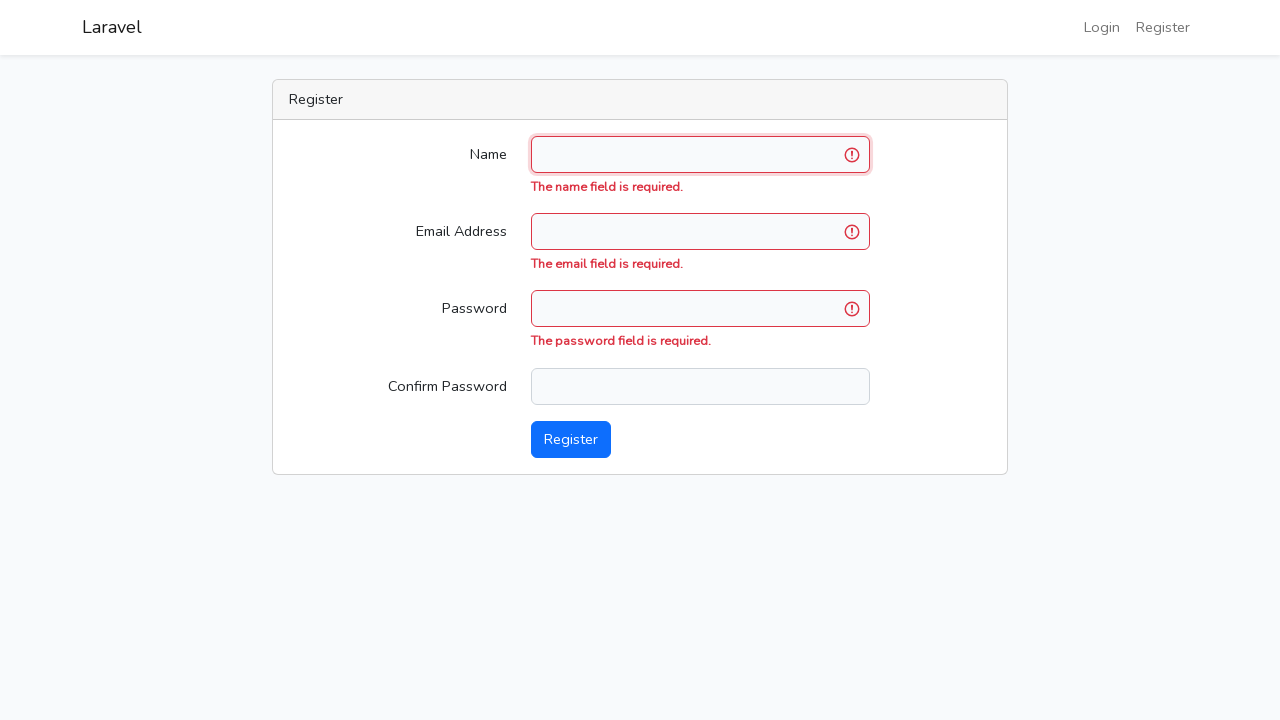

Name field validation error appeared
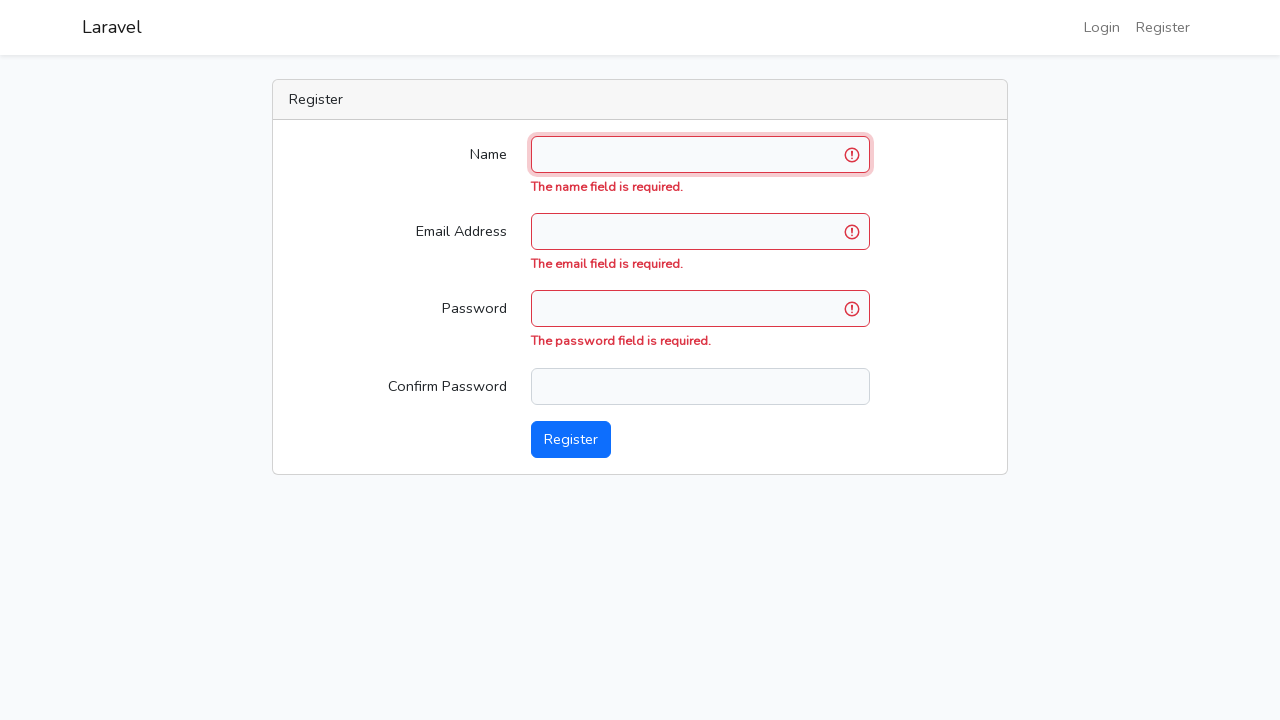

Email field validation error appeared
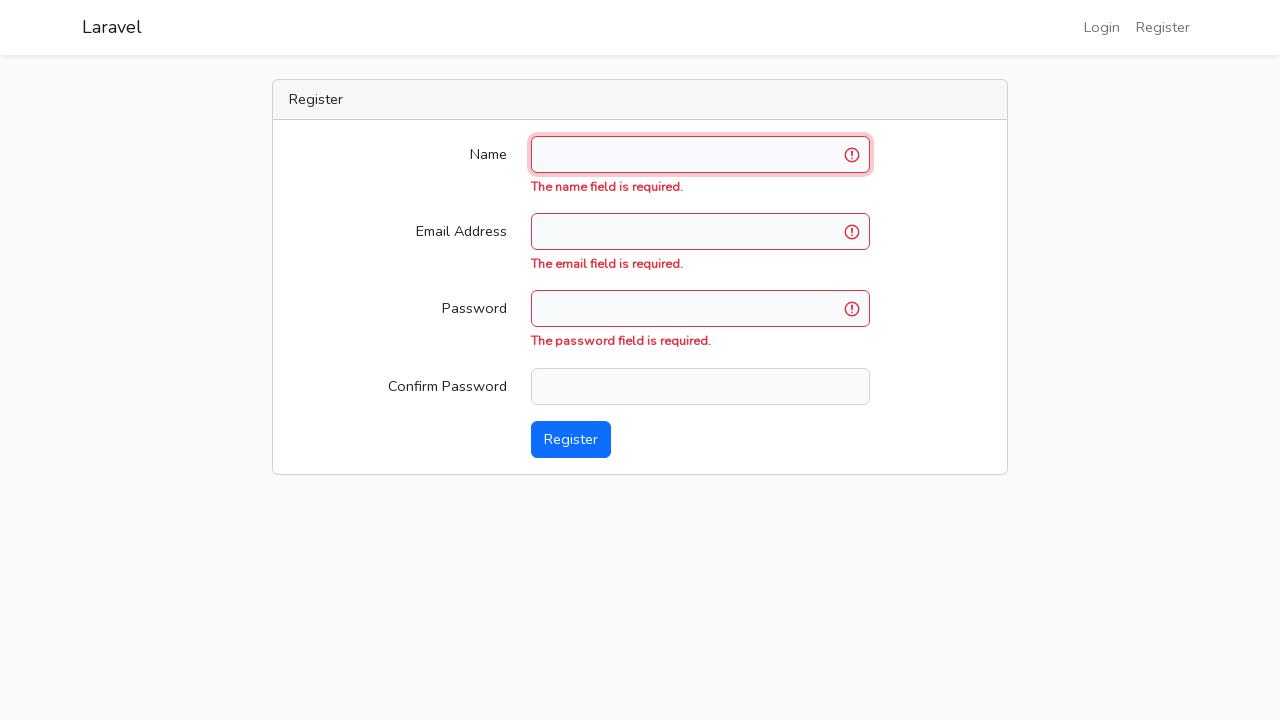

Password field validation error appeared
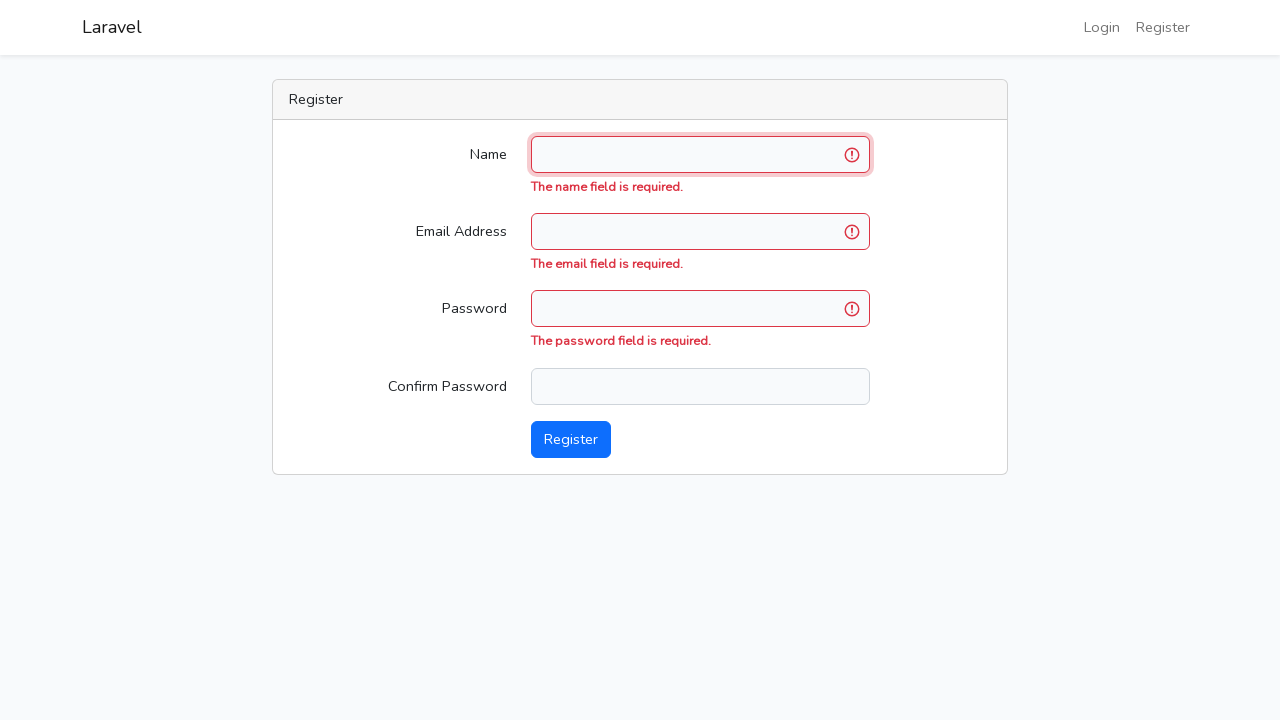

Verified name field validation error is visible
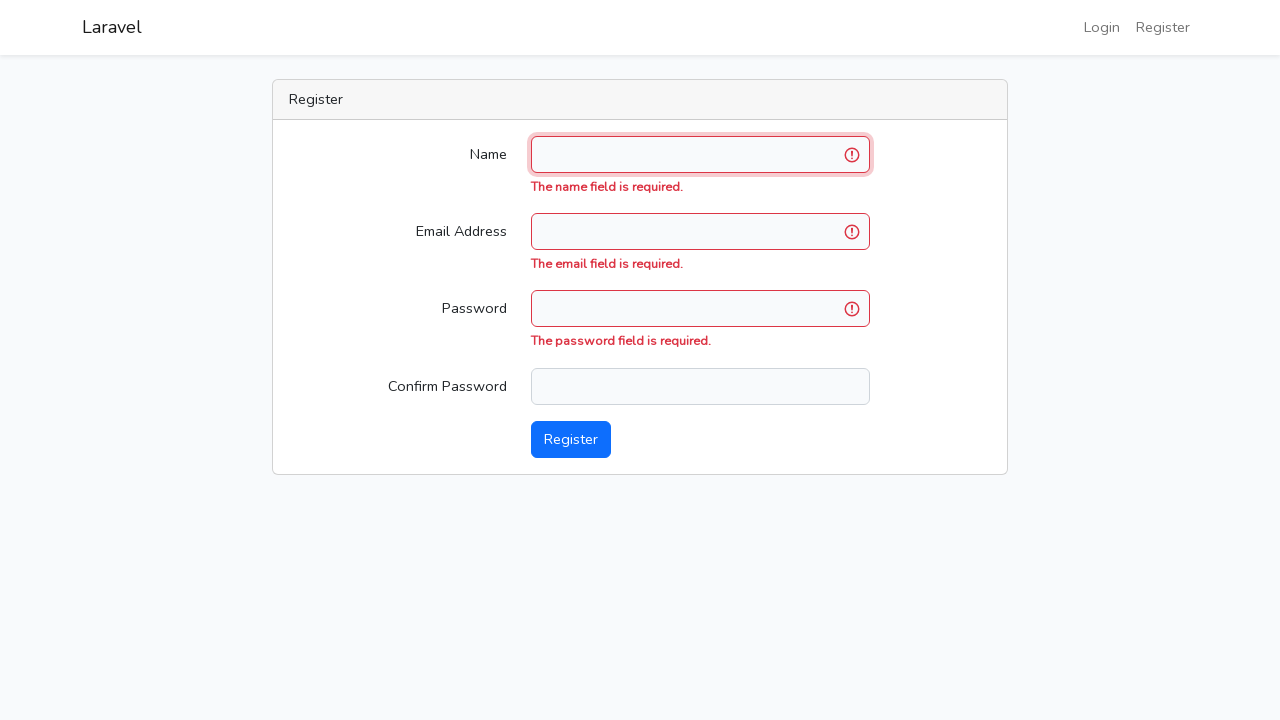

Verified email field validation error is visible
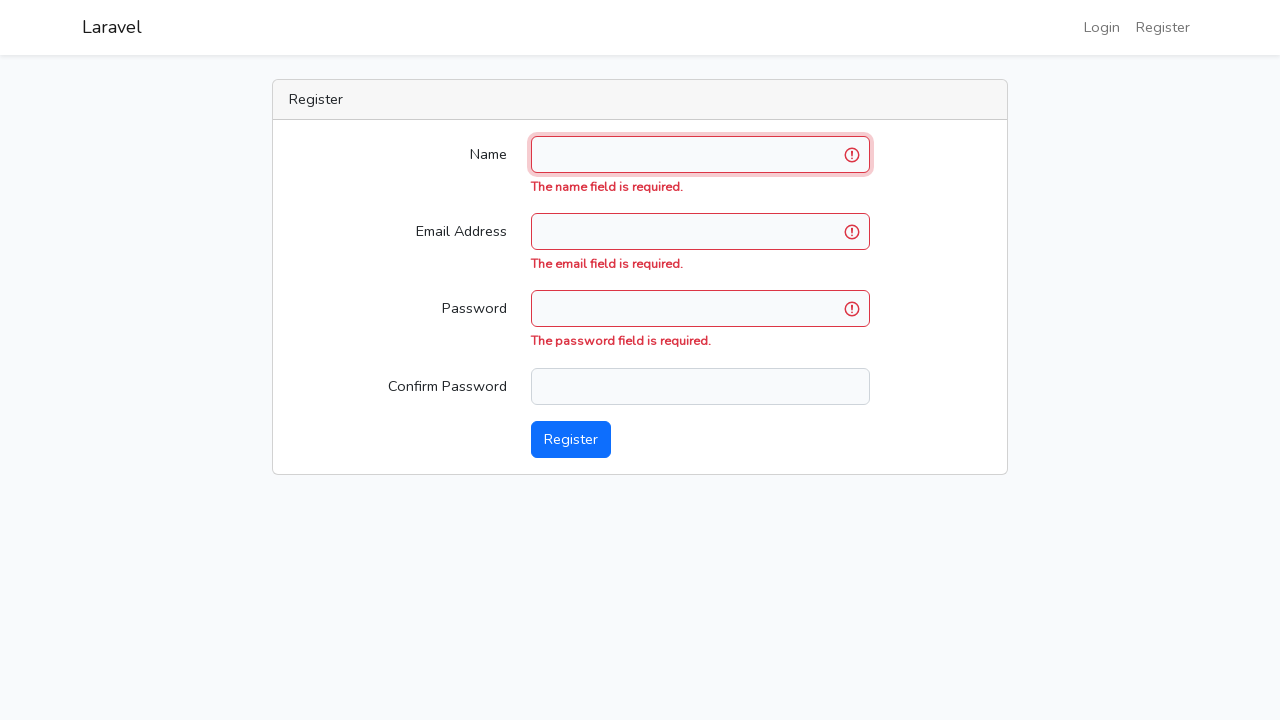

Verified password field validation error is visible
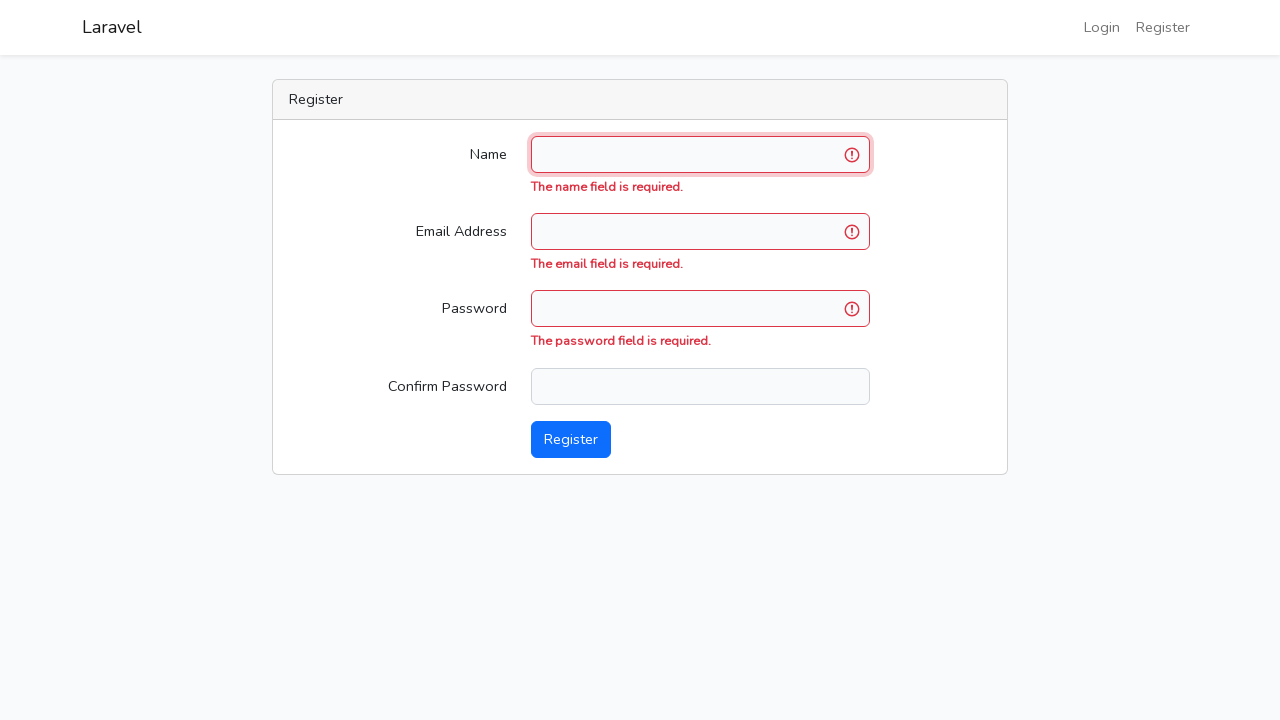

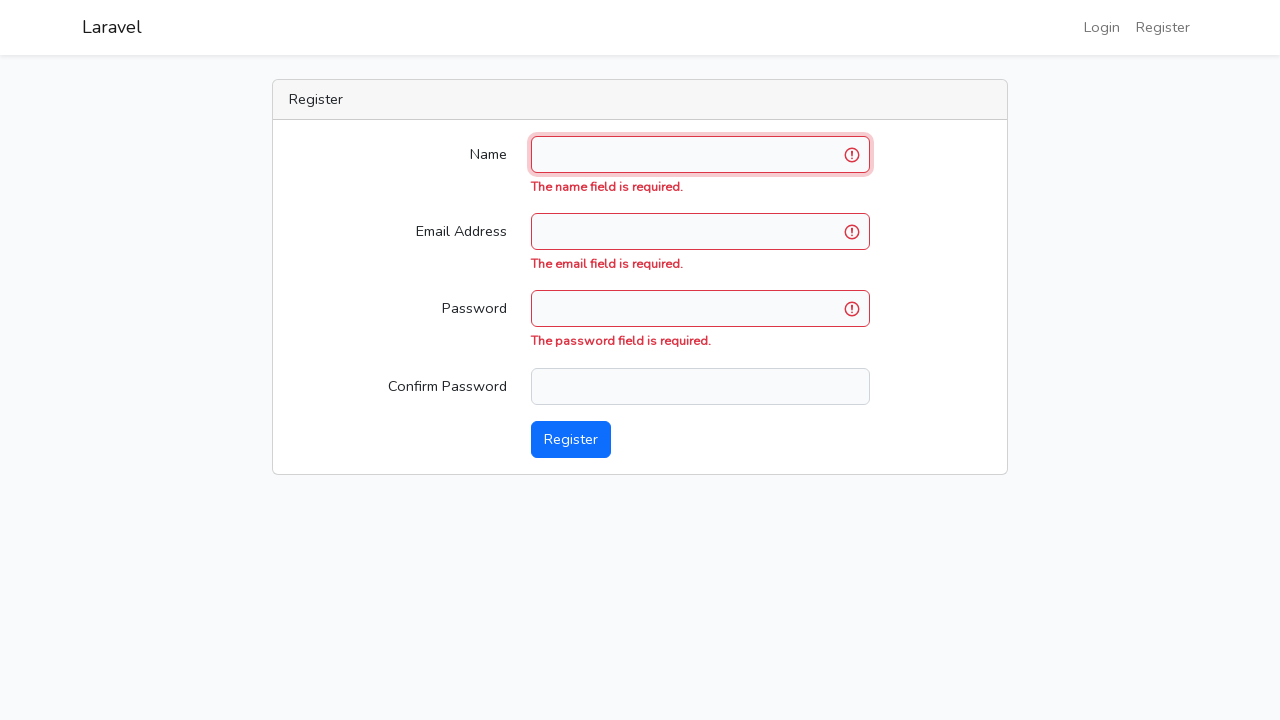